Tests opening a new browser window, navigating to a different page in the new window, and verifying that two windows are open.

Starting URL: https://the-internet.herokuapp.com

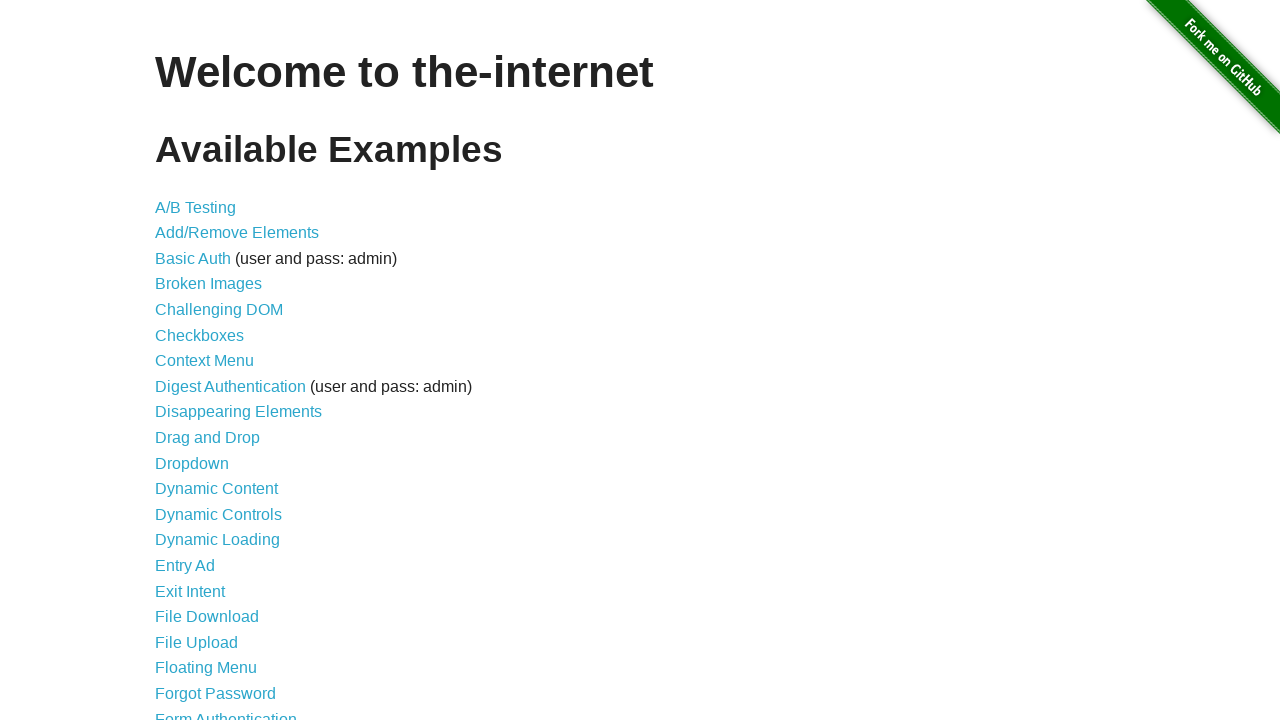

Opened a new browser window
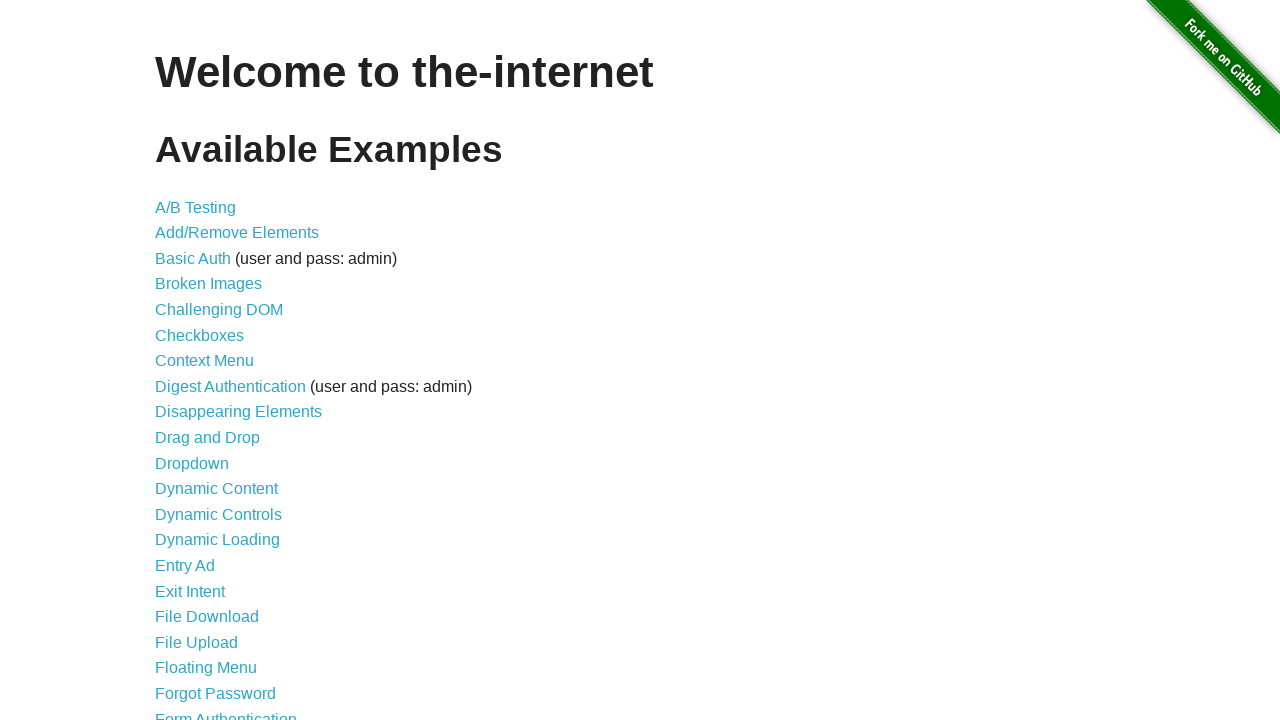

Navigated to the typos page in the new window
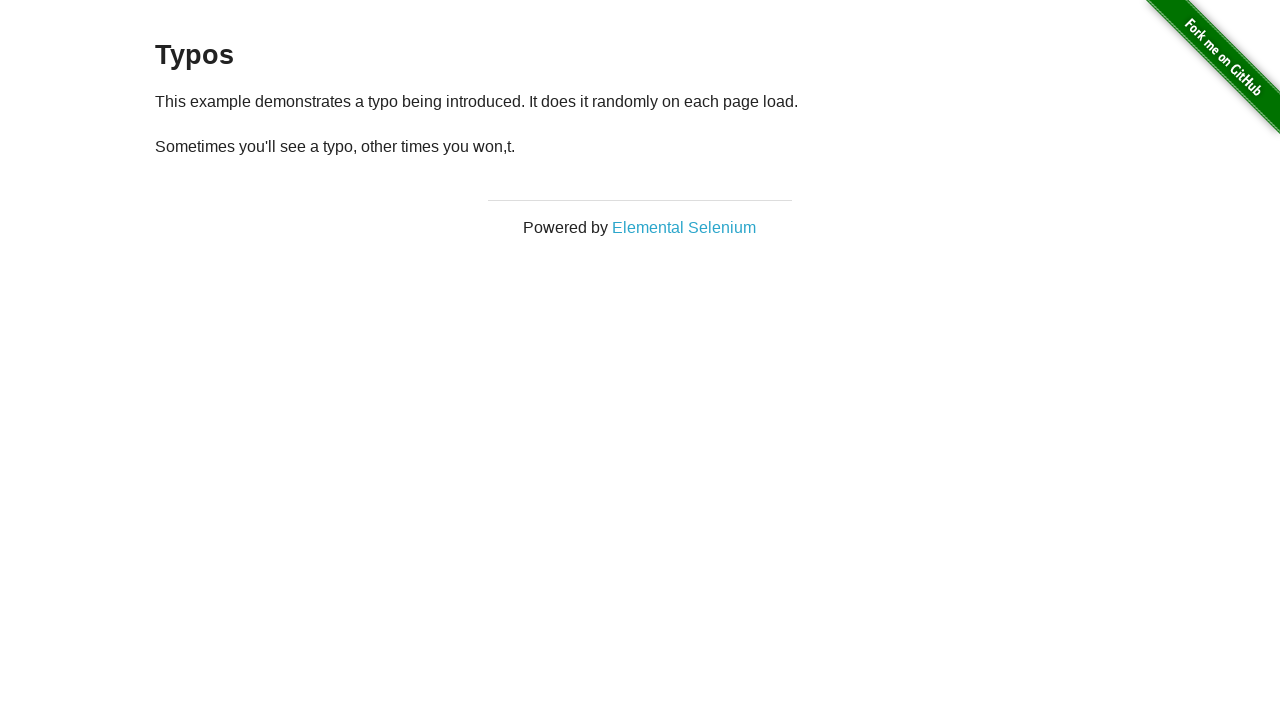

Verified 2 windows are open in the context
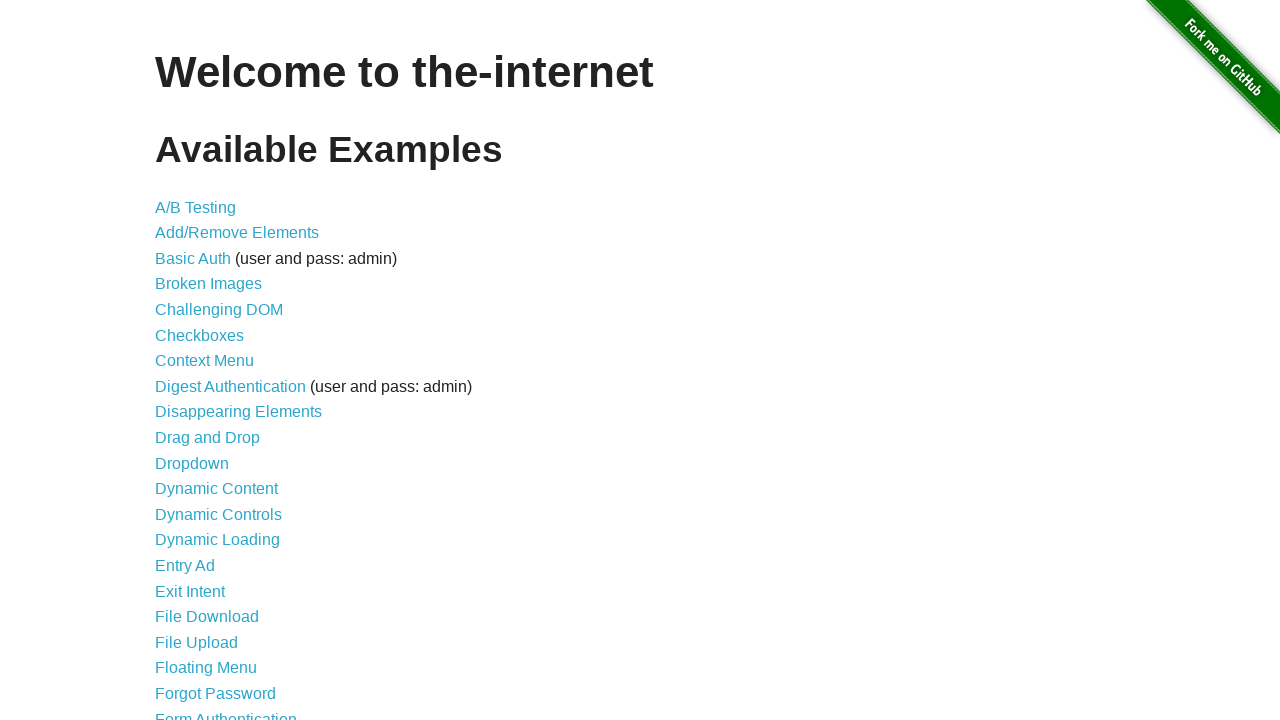

Assertion passed: 2 windows are open as expected
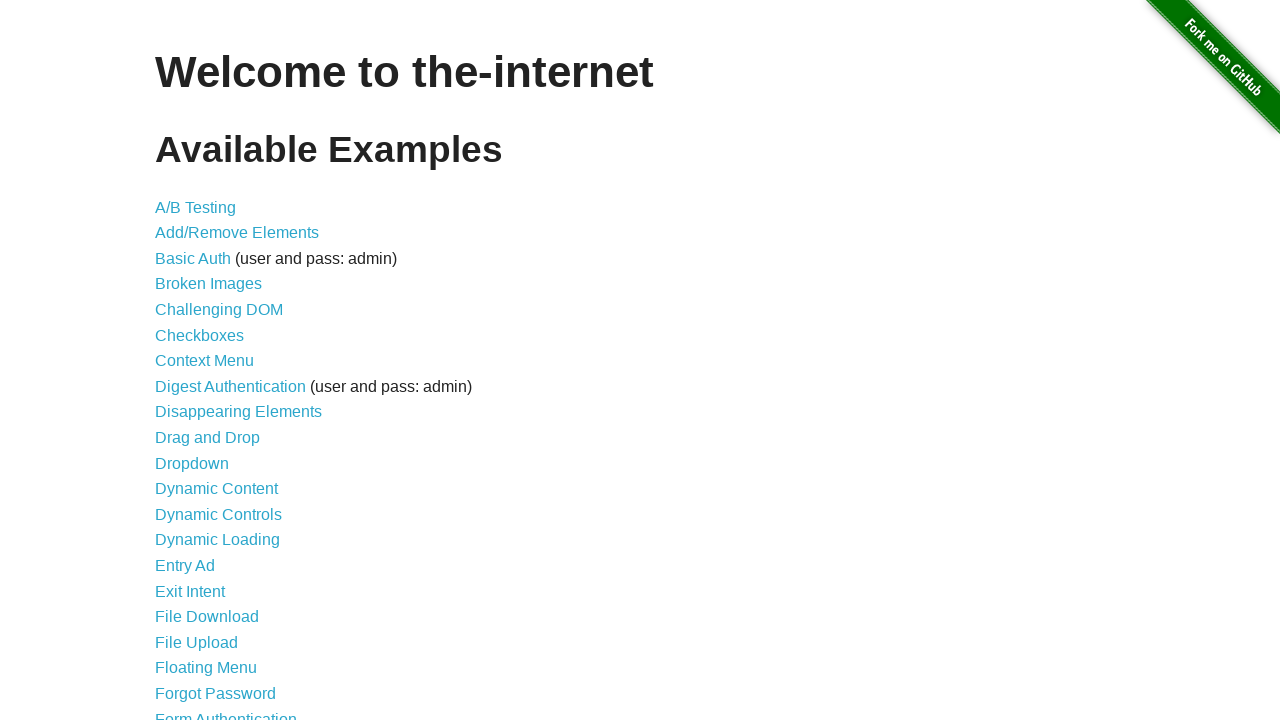

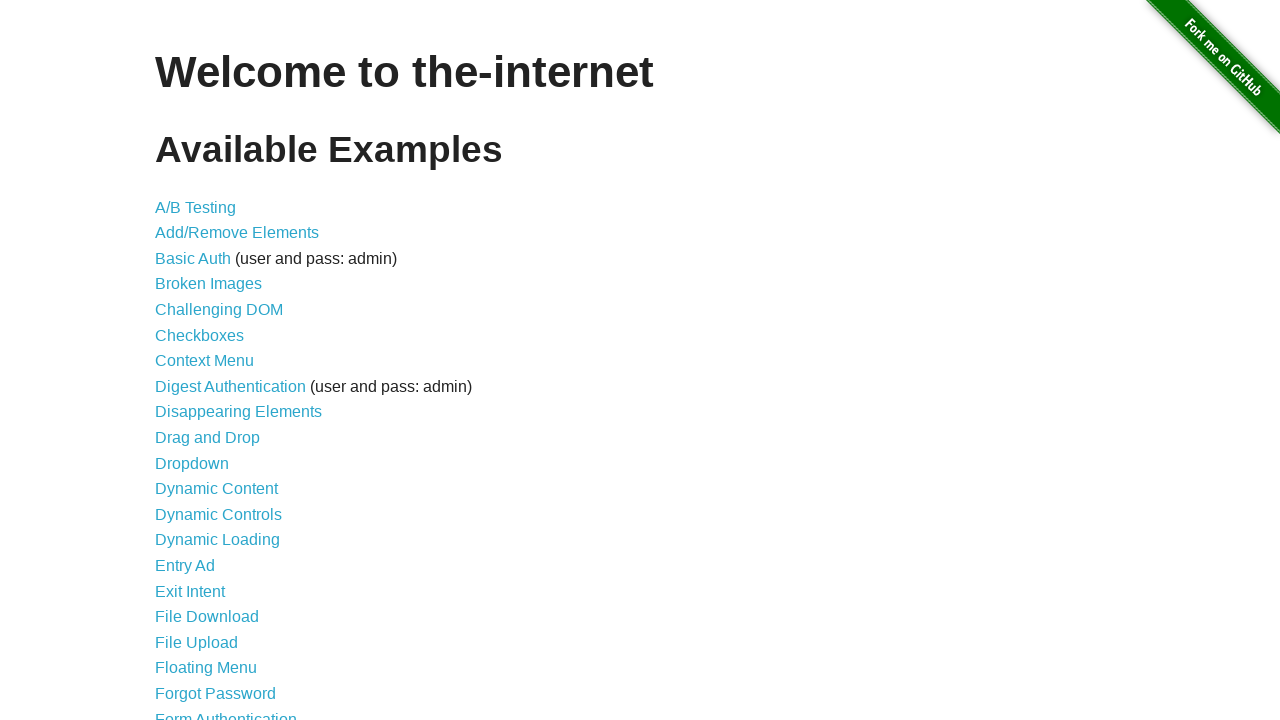